Tests form validation by submitting "12" in numero field and "+" in directivo field, verifying that numero error is displayed

Starting URL: https://elenarivero.github.io/Ejercicio2/index.html

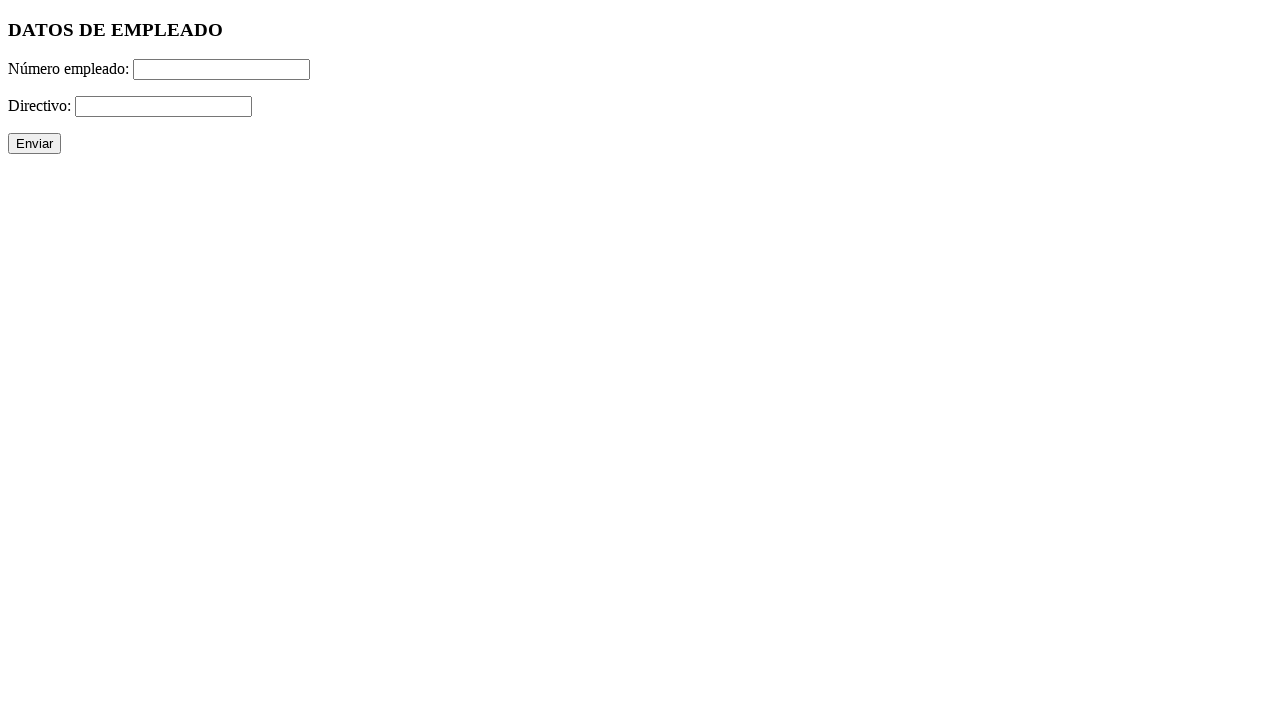

Filled numero field with '12' on #numero
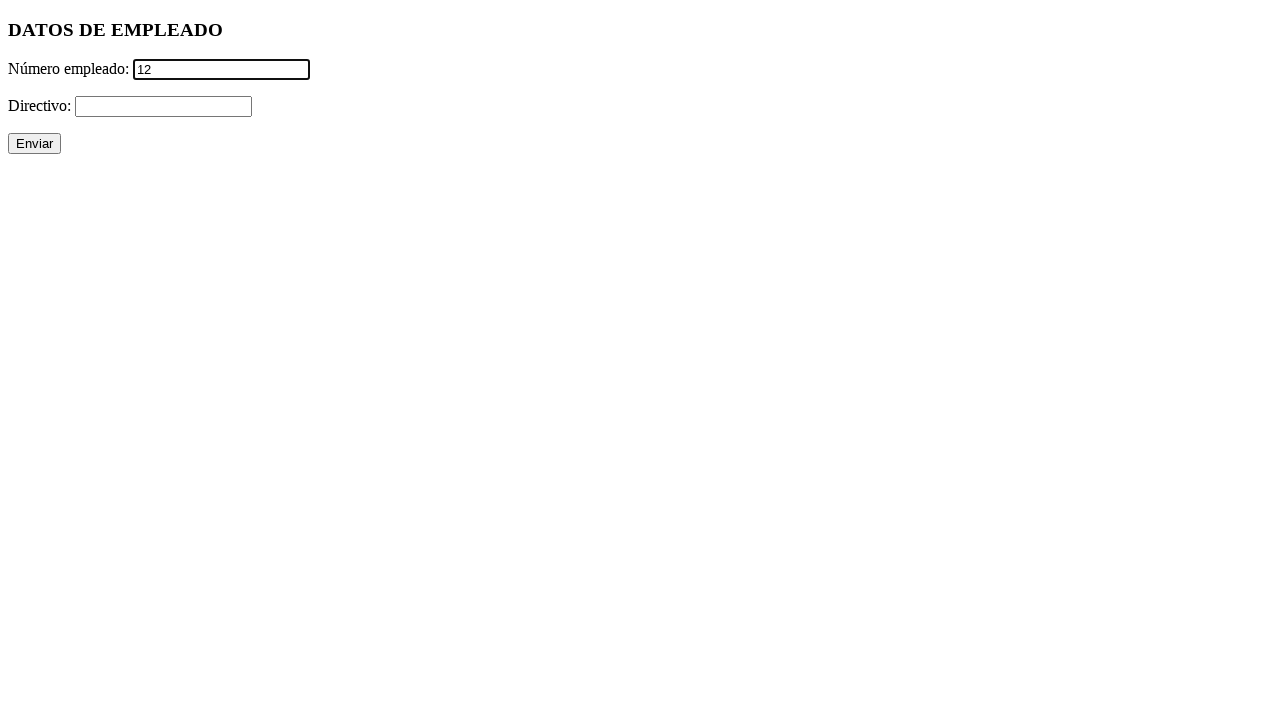

Filled directivo field with '+' on #directivo
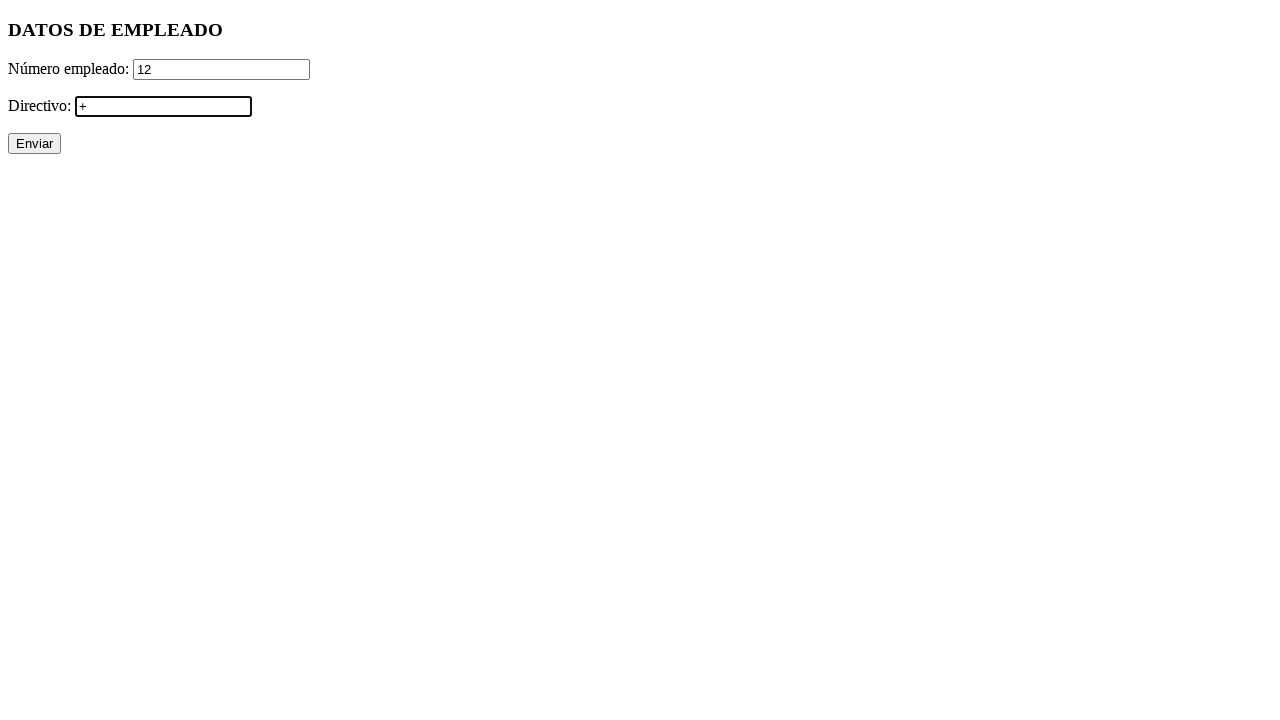

Clicked submit button to submit form at (34, 144) on xpath=//p/input[@type='submit']
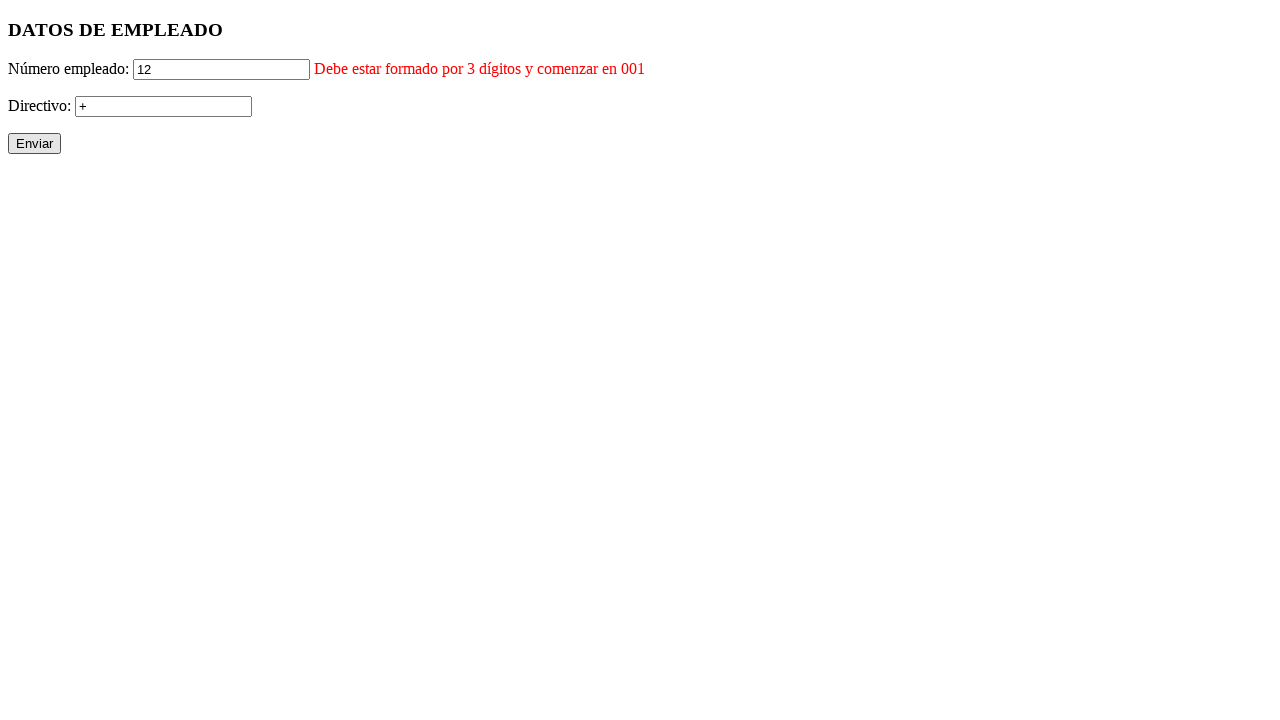

Waited 500ms for error messages to be processed
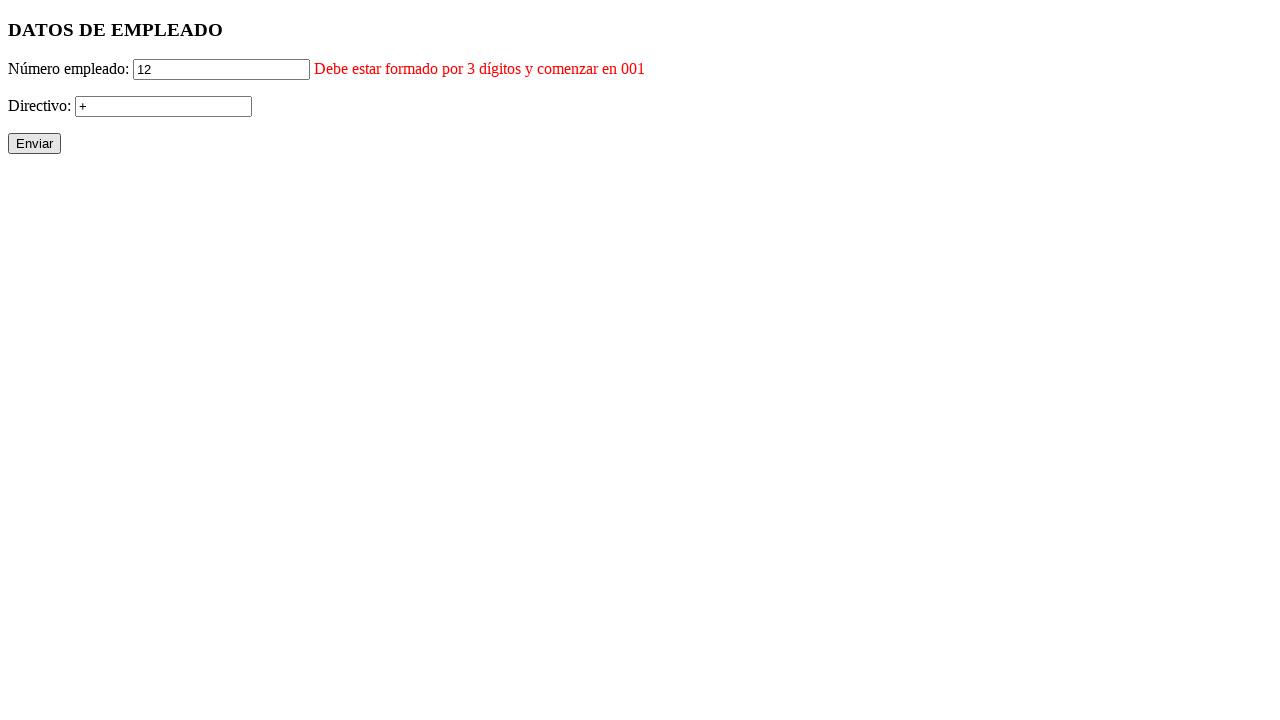

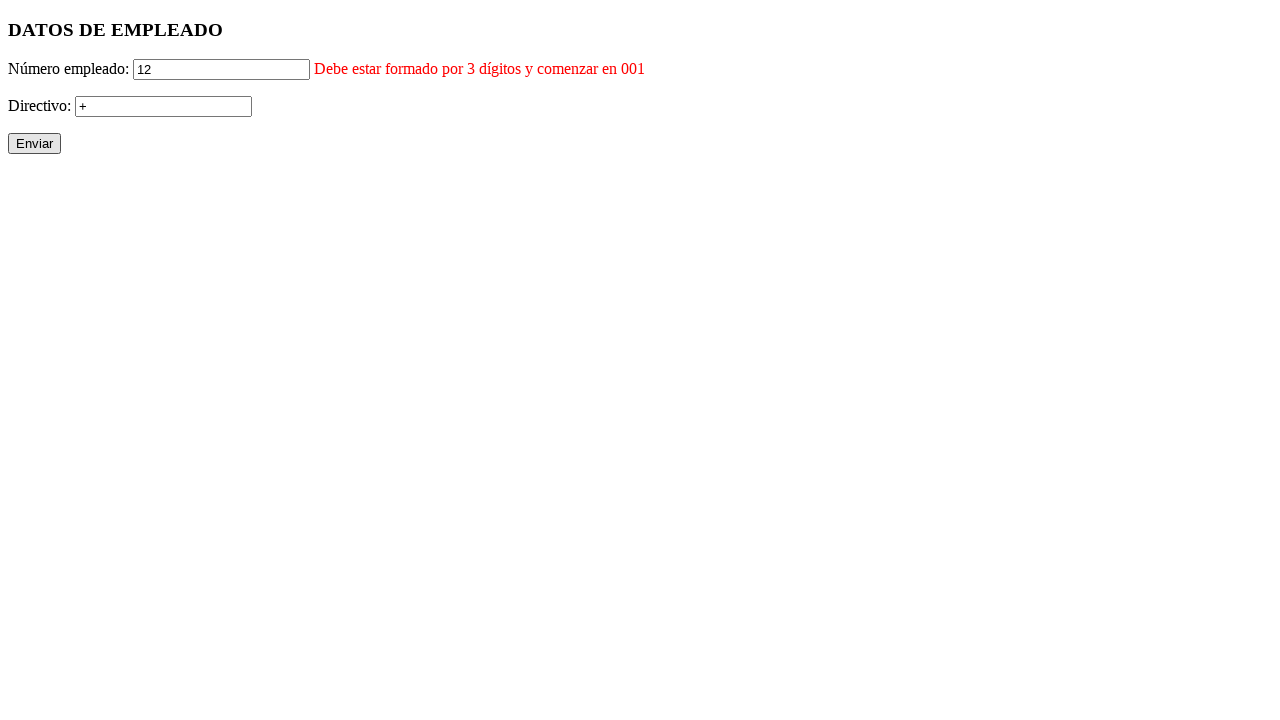